Tests dropdown selection functionality by selecting a state from a dropdown list using its value attribute

Starting URL: https://practice.cydeo.com/dropdown

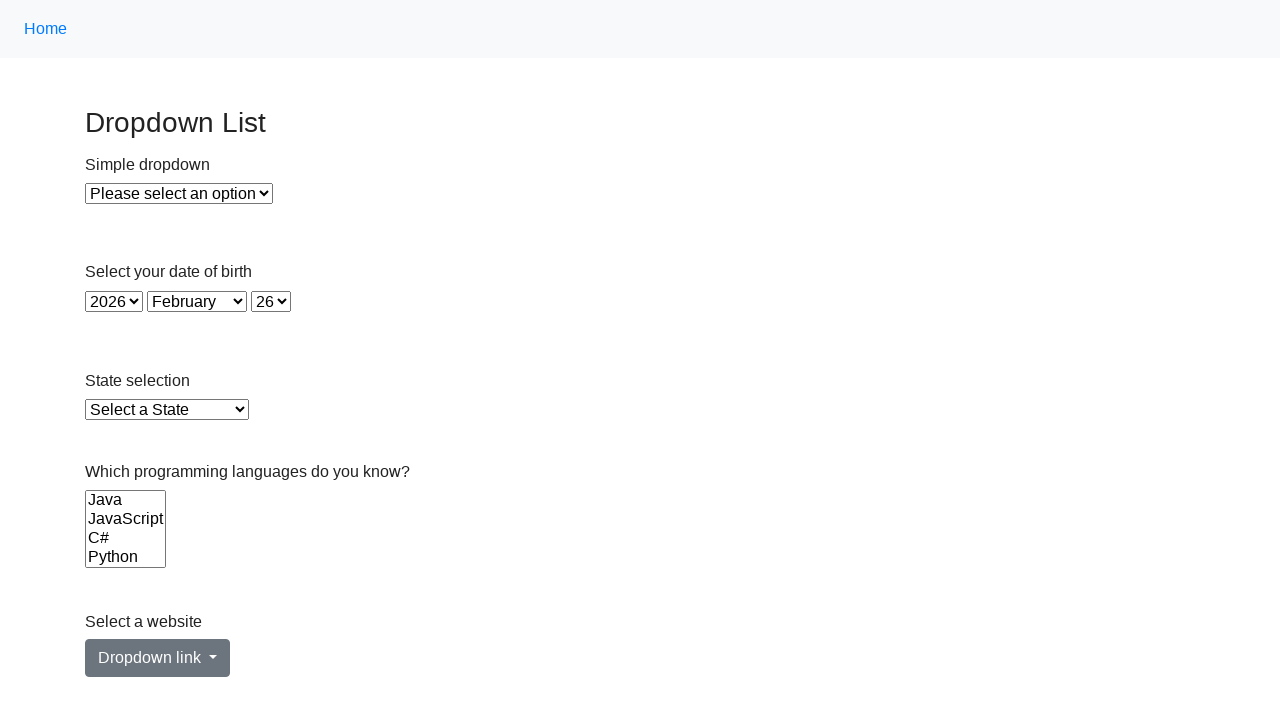

Selected Florida (FL) from the state dropdown by value attribute on #state
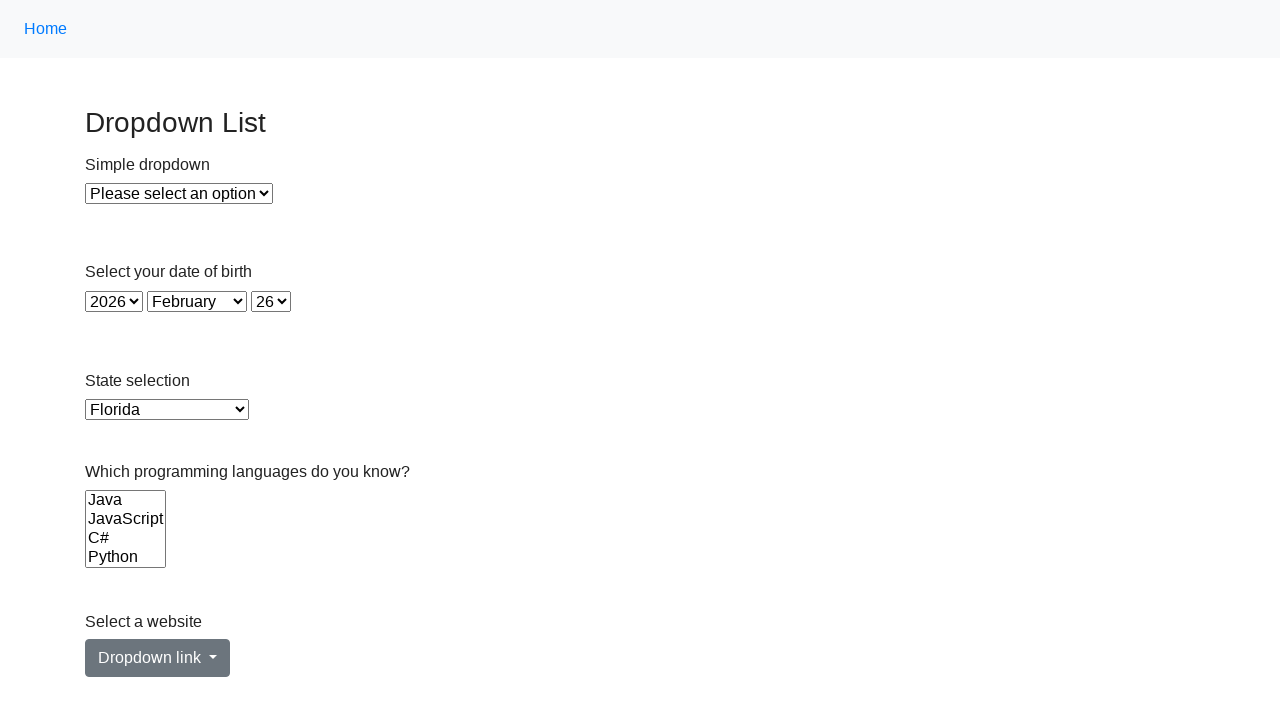

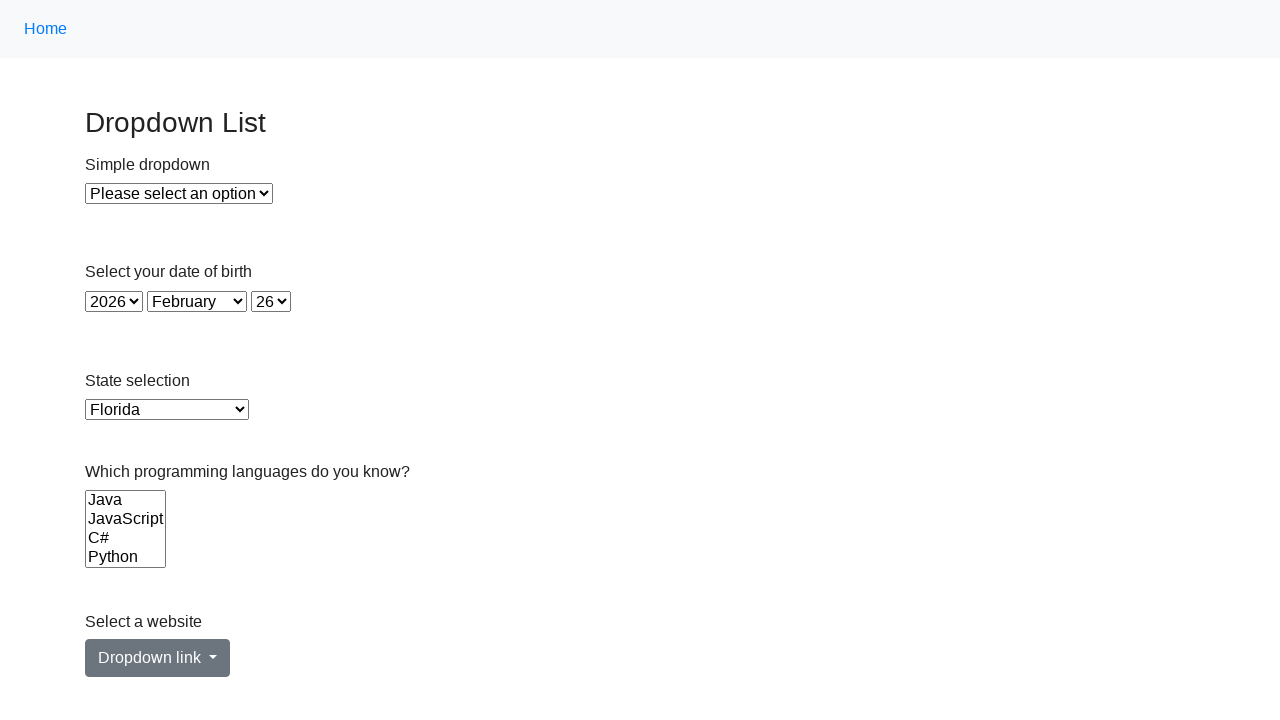